Navigates to a sports prediction game page and verifies that the prediction form table content loads properly

Starting URL: https://www.playsport.cc/predictgame.php?allianceid=1&gameday=today

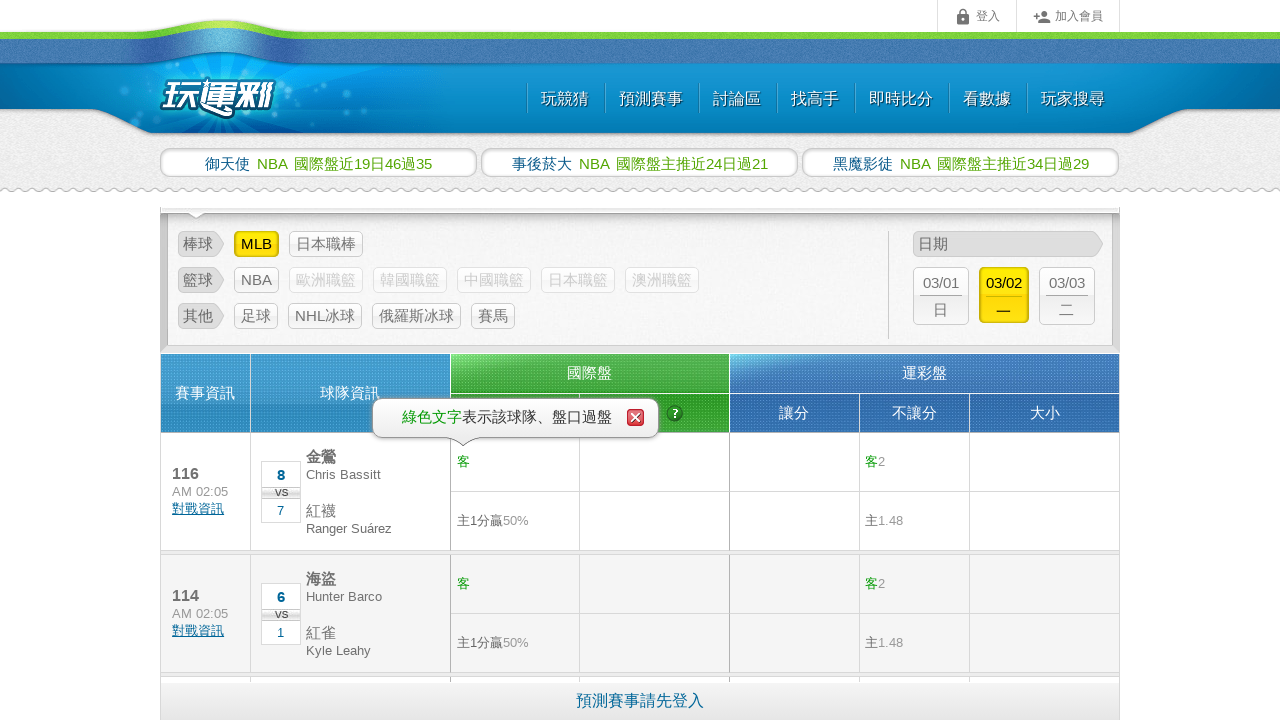

Navigated to sports prediction game page
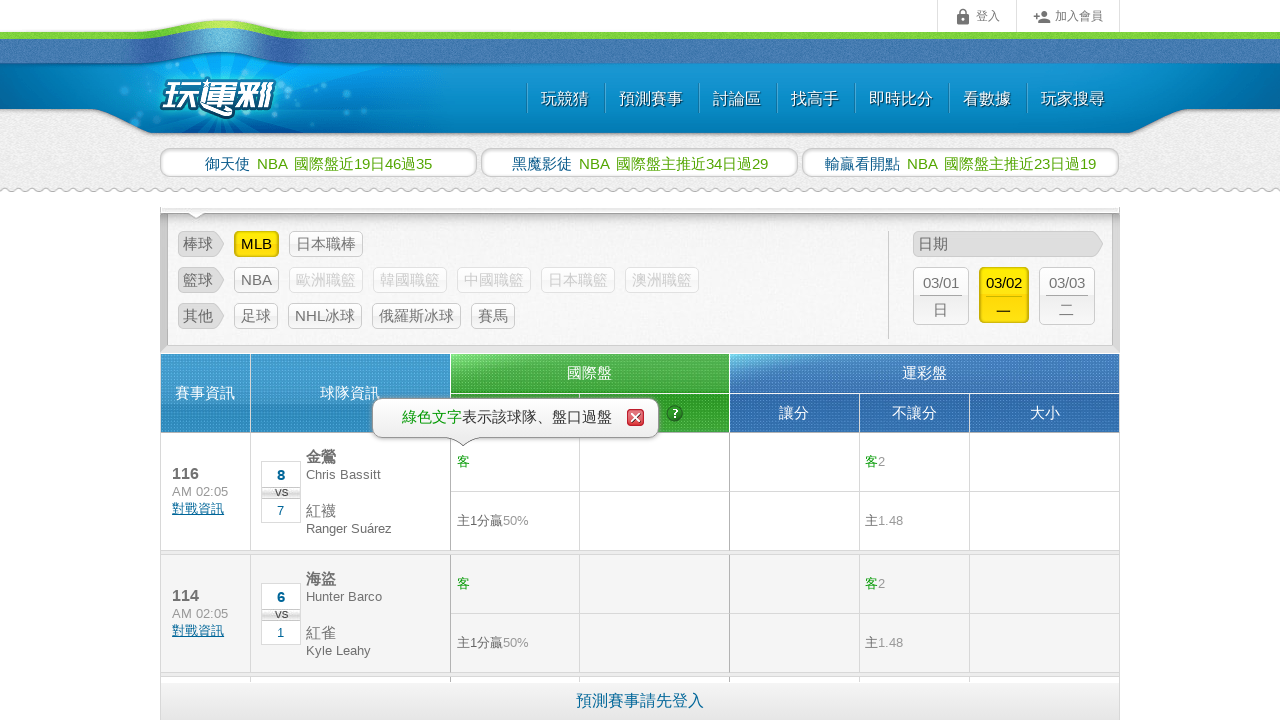

Prediction form table loaded and verified content is present
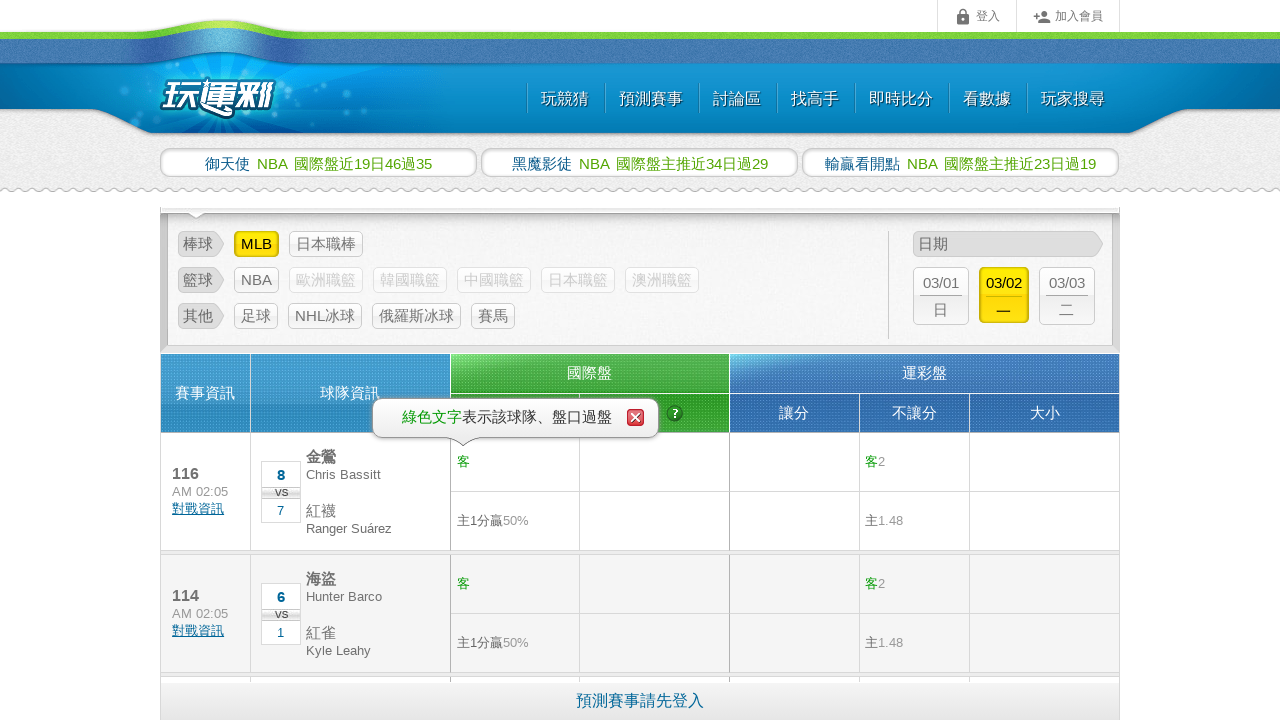

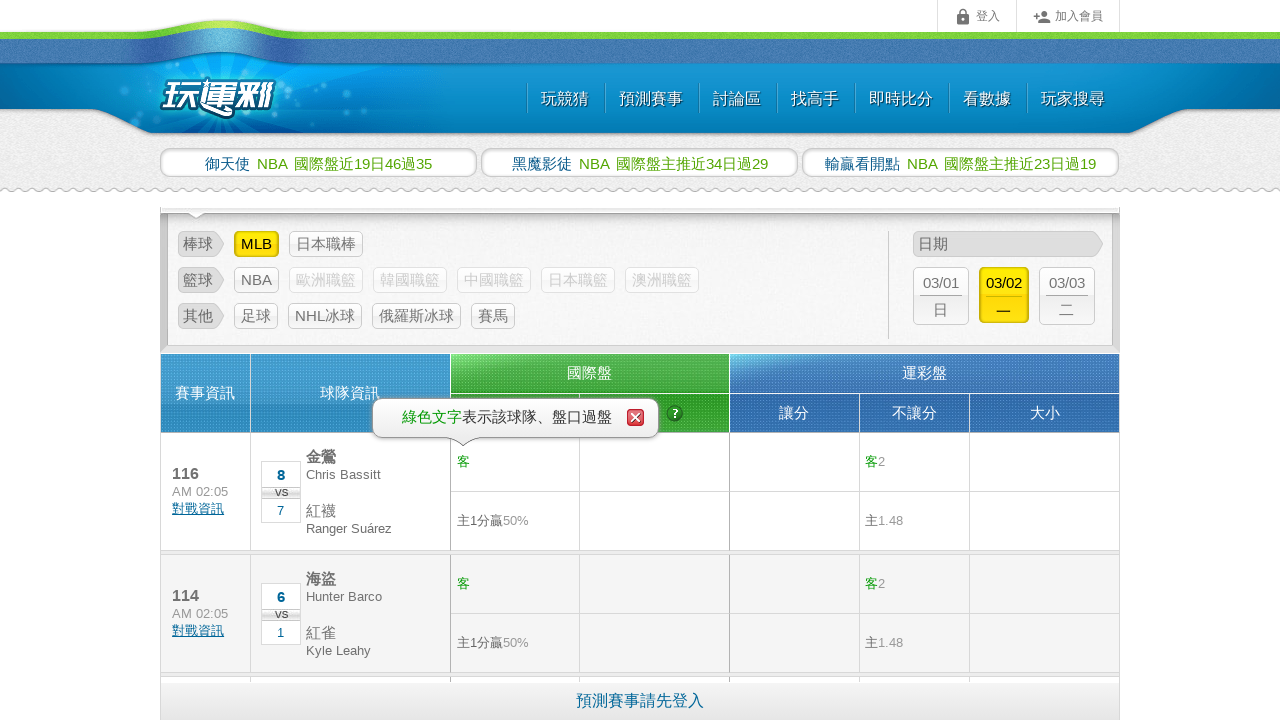